Tests handling a JavaScript alert by clicking a link that triggers an alert, then accepting it

Starting URL: https://selenium.dev/documentation/en/webdriver/js_alerts_prompts_and_confirmations/

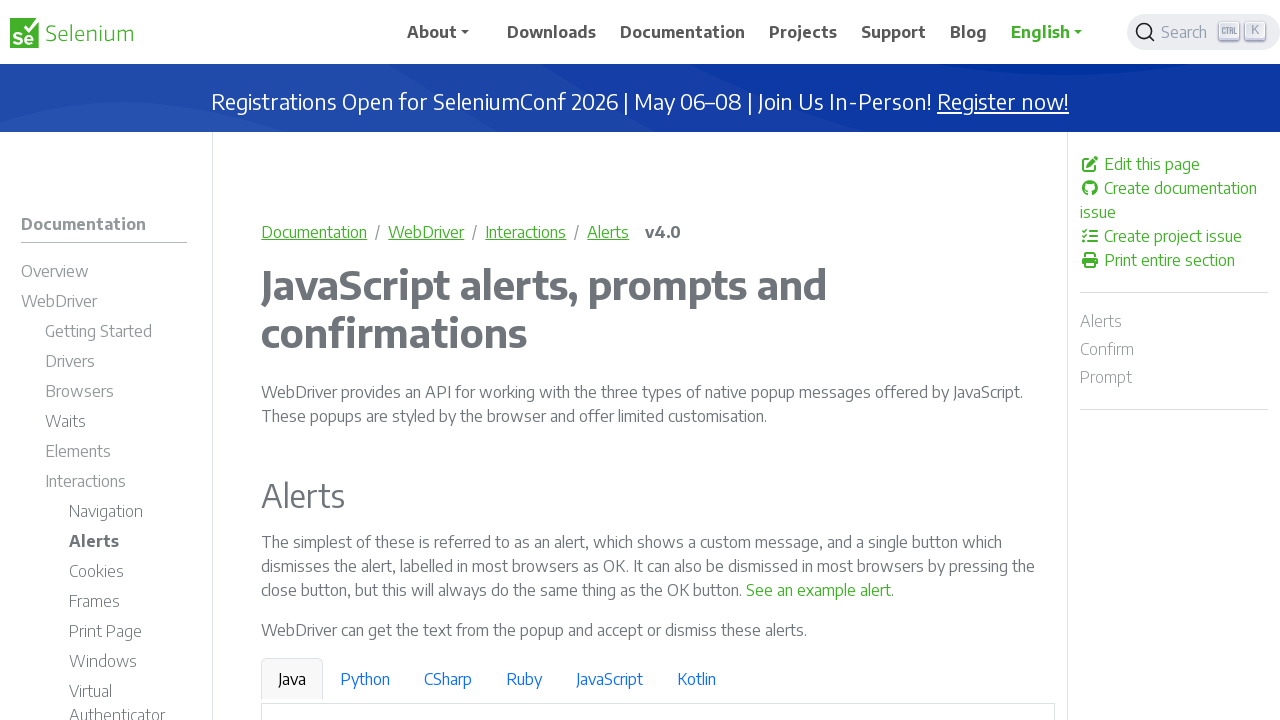

Navigated to JavaScript alerts documentation page
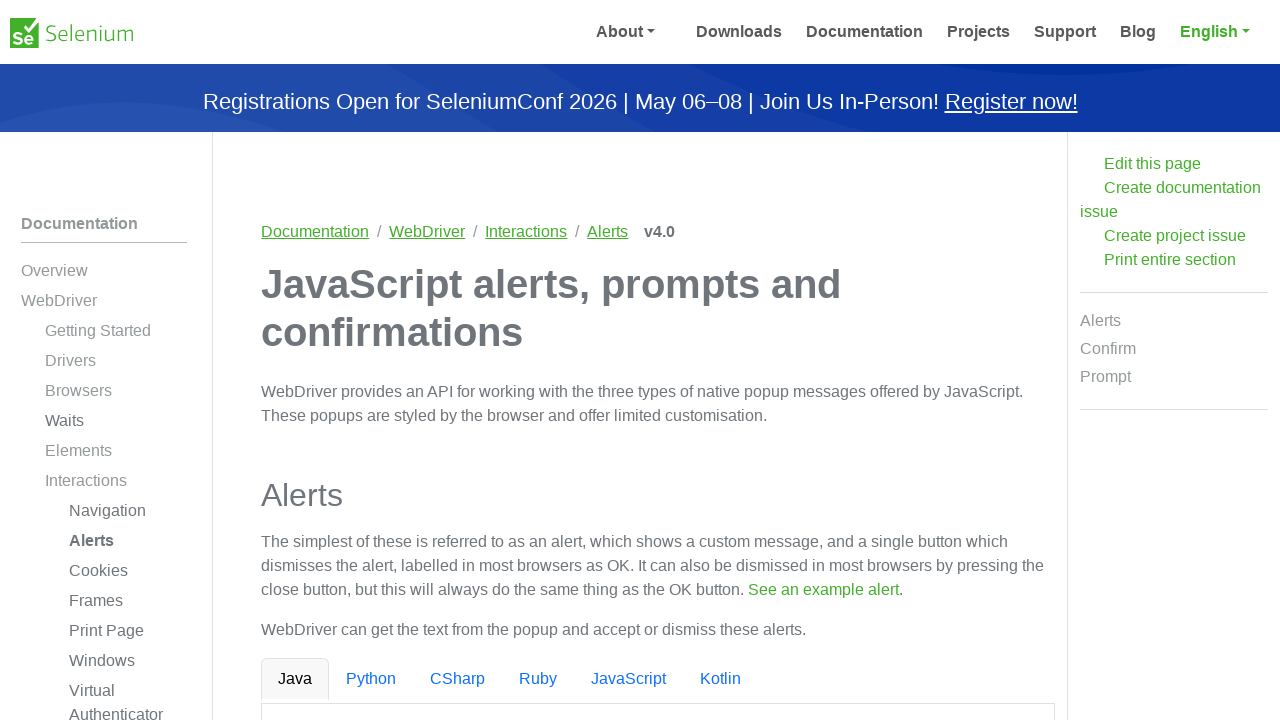

Clicked link to trigger JavaScript alert at (819, 590) on text=See an example alert
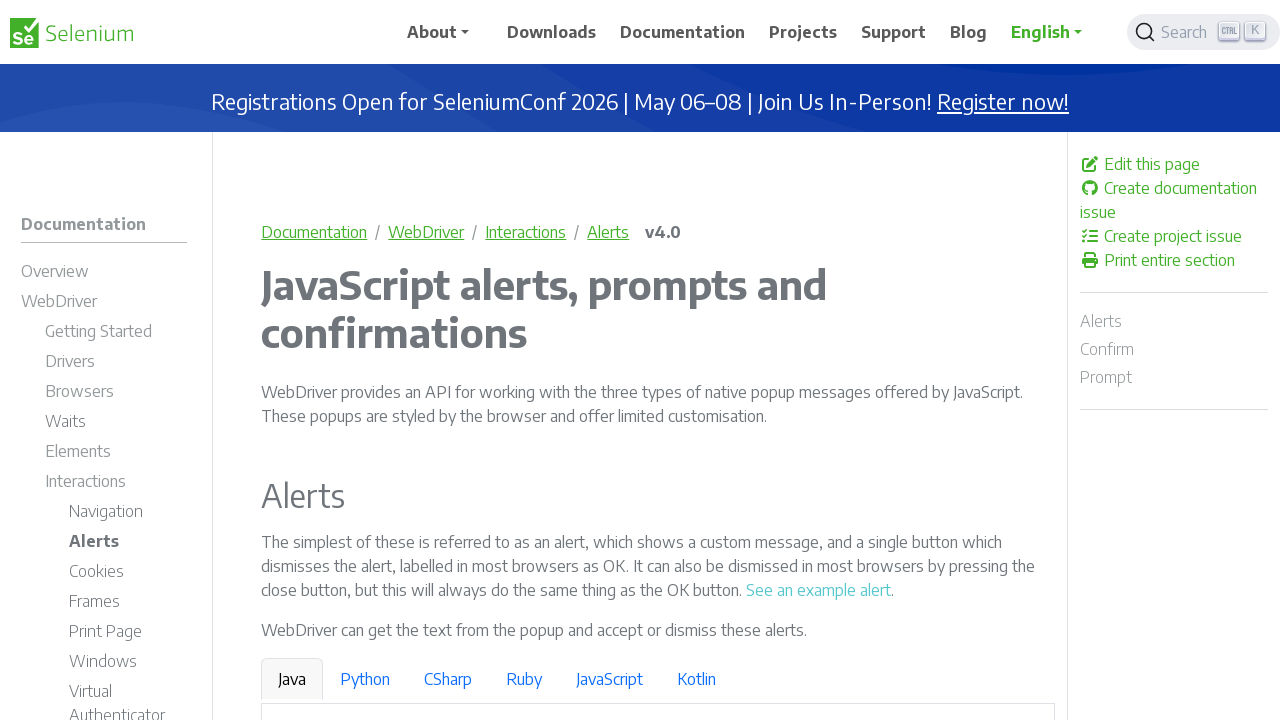

Alert dialog accepted
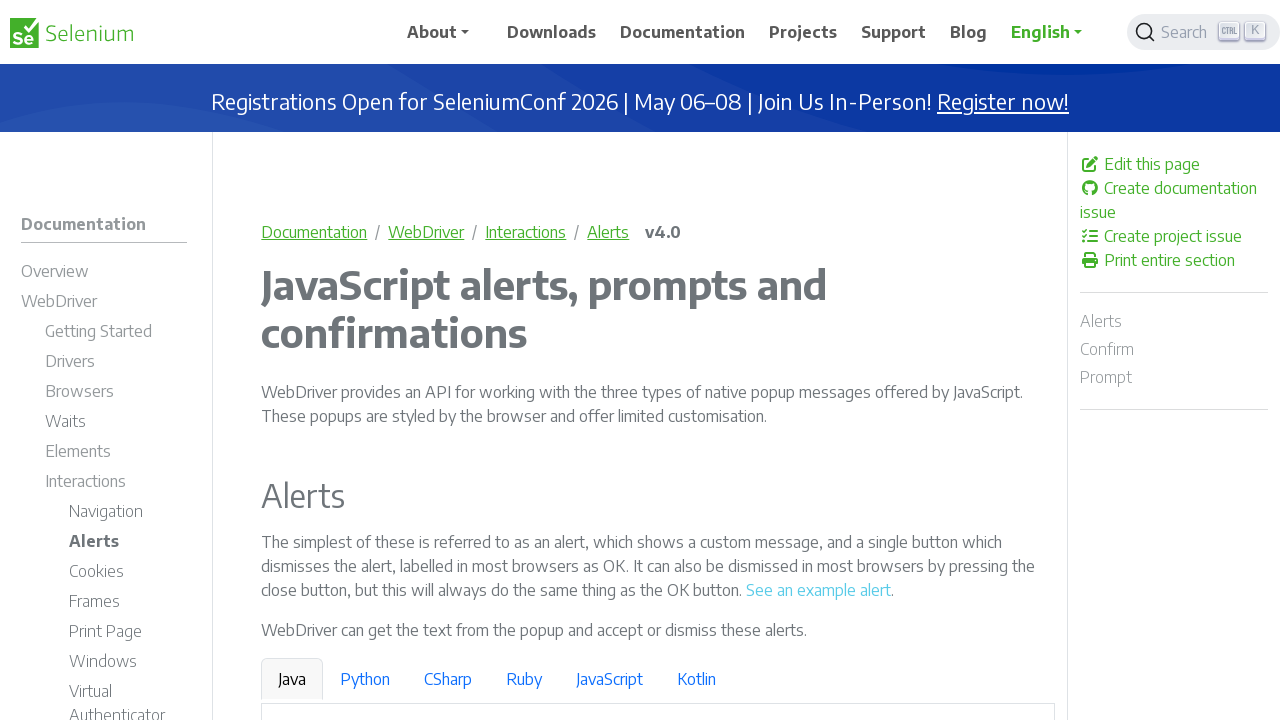

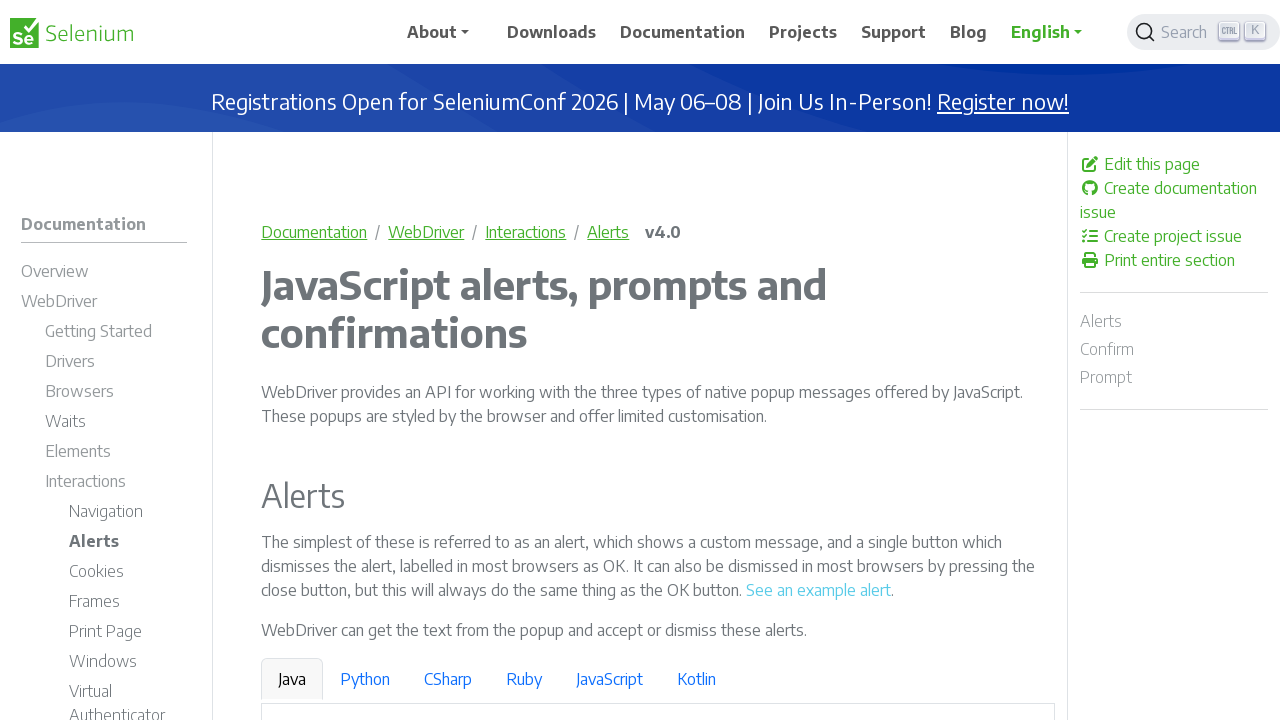